Tests extended search with price filters, selects 3 items via checkboxes, and verifies clicking show selected displays exactly those 3 ads

Starting URL: http://ss.com

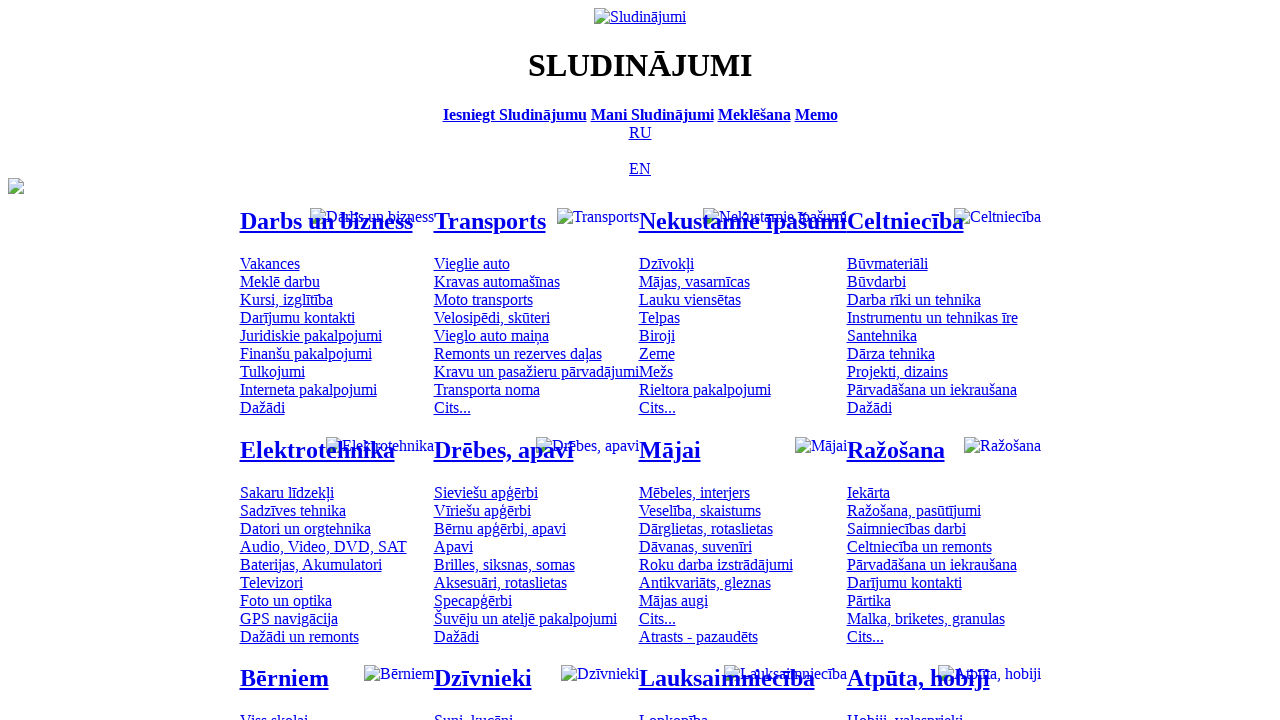

Clicked Russian language button at (640, 132) on [title='По-русски']
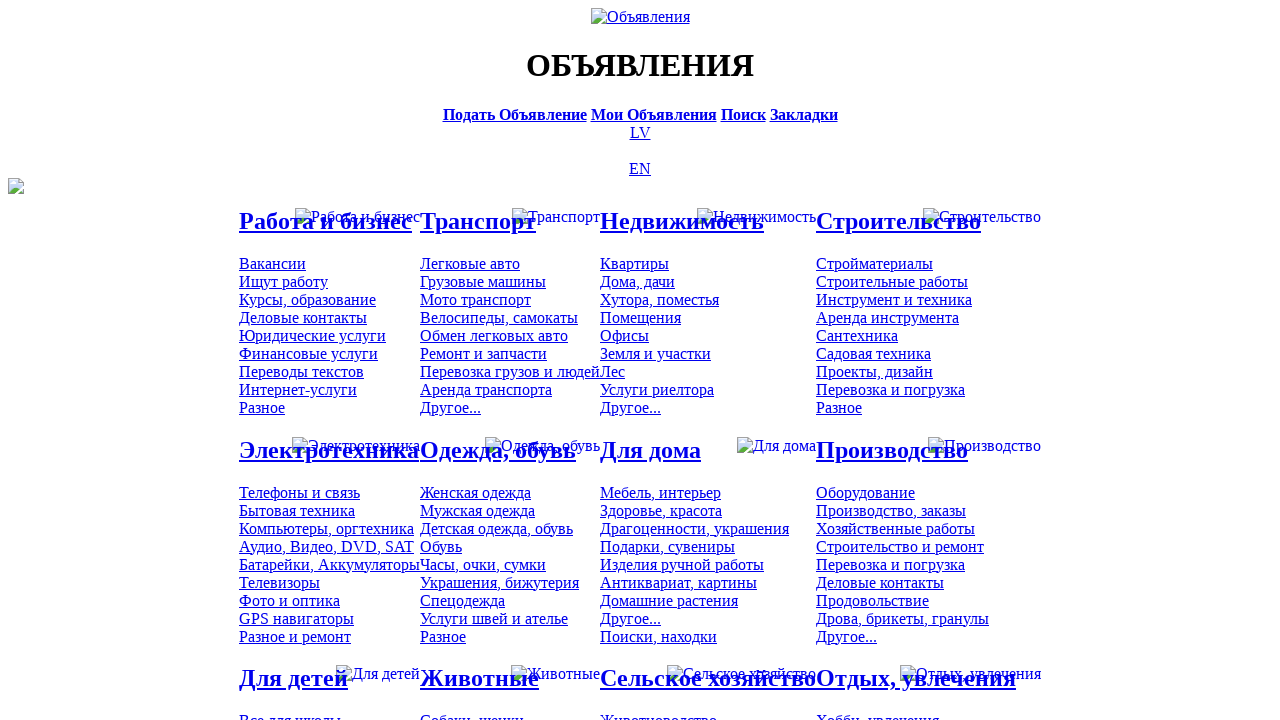

Clicked search link from main table at (743, 114) on #main_table a[href*='search']
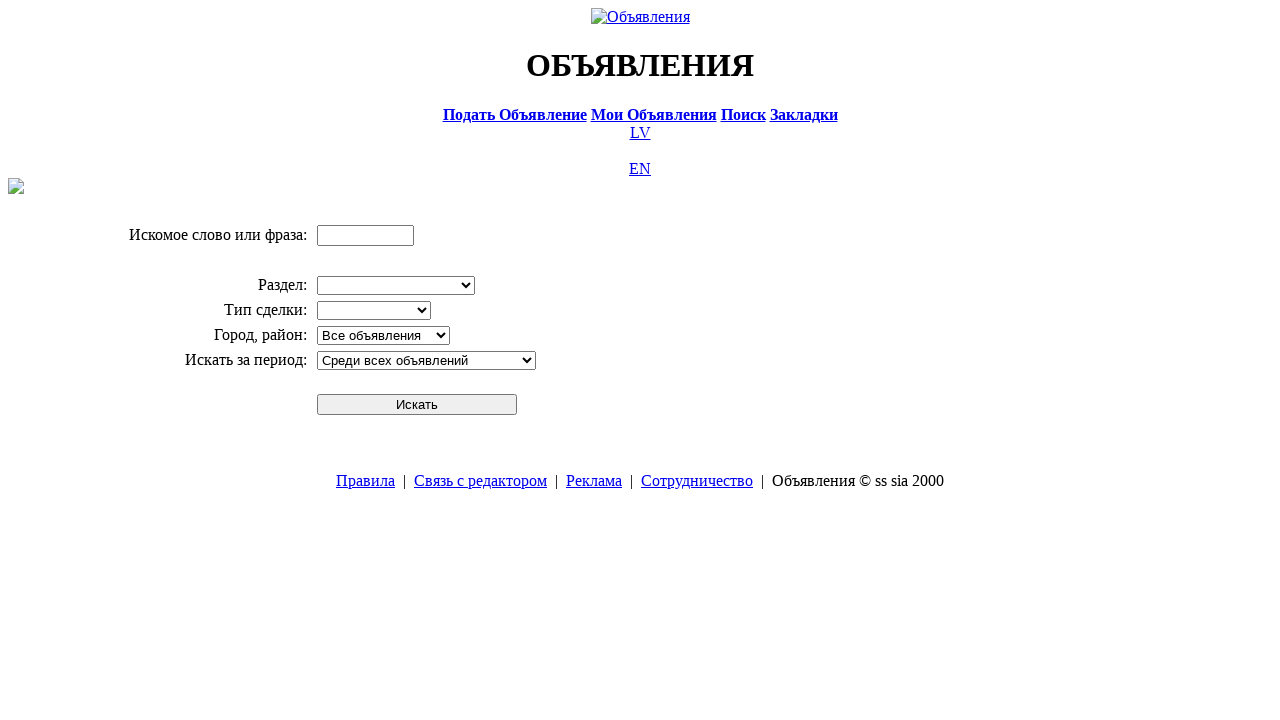

Filled search field with 'Компьютер' on input[name='txt']
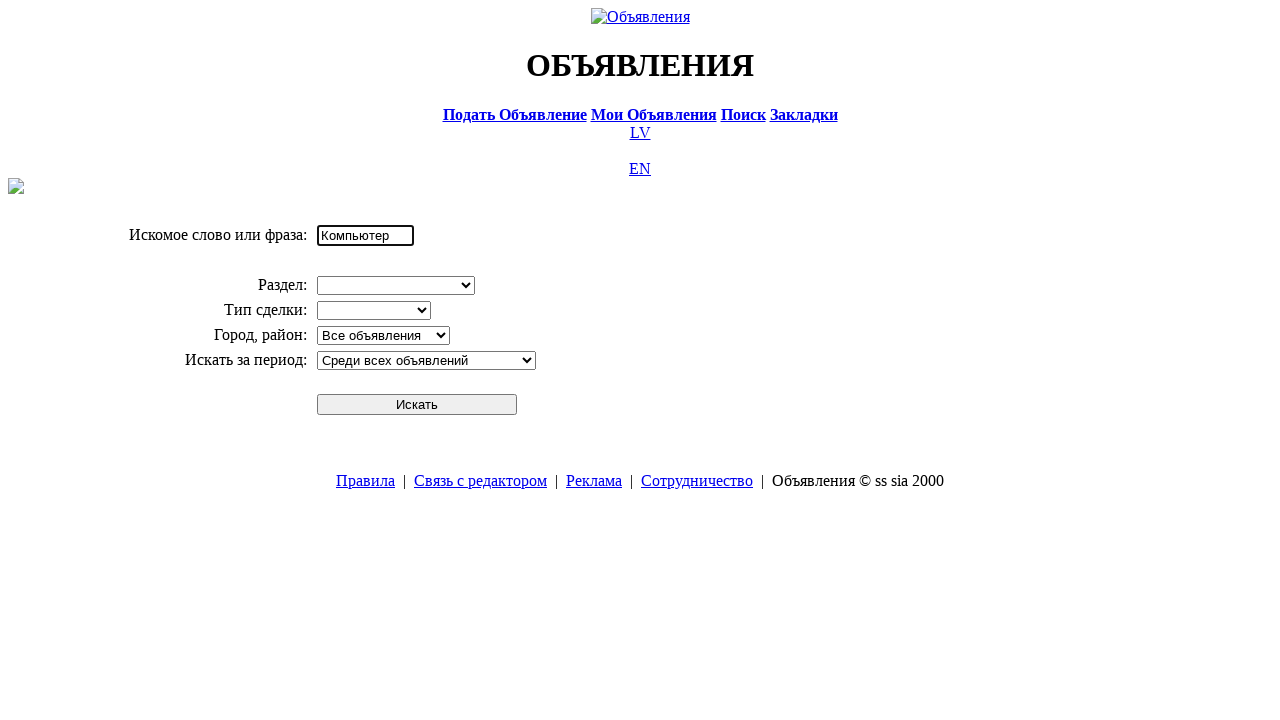

Selected 'Электротехника' from first category dropdown on select[name='cid_0']
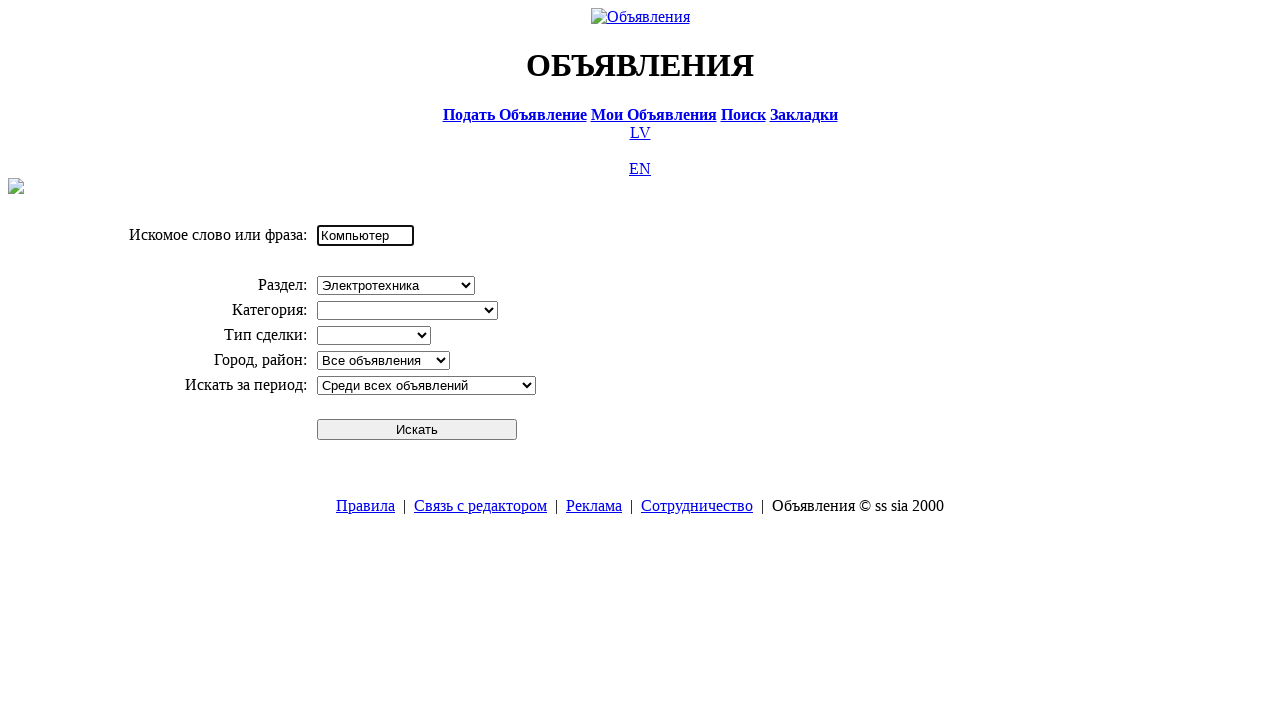

Selected 'Компьютеры, оргтехника' from second category dropdown on select[name='cid_1']
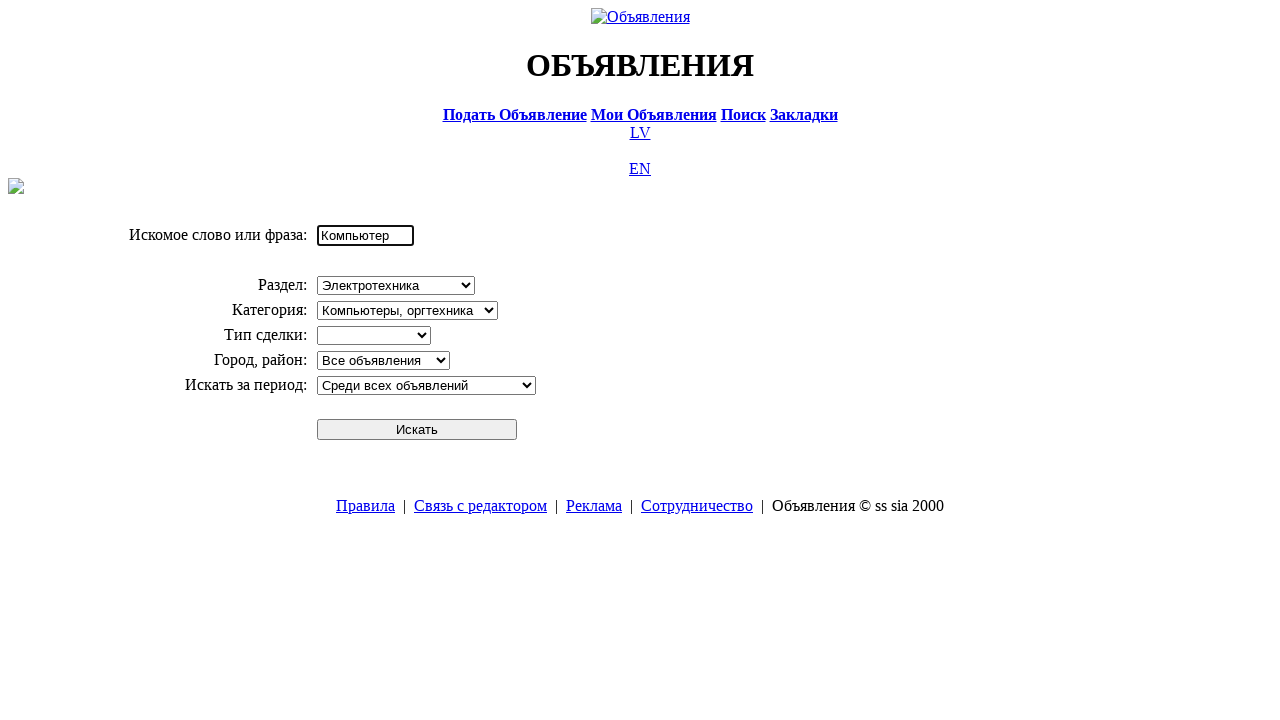

Clicked search button at (417, 429) on #sbtn
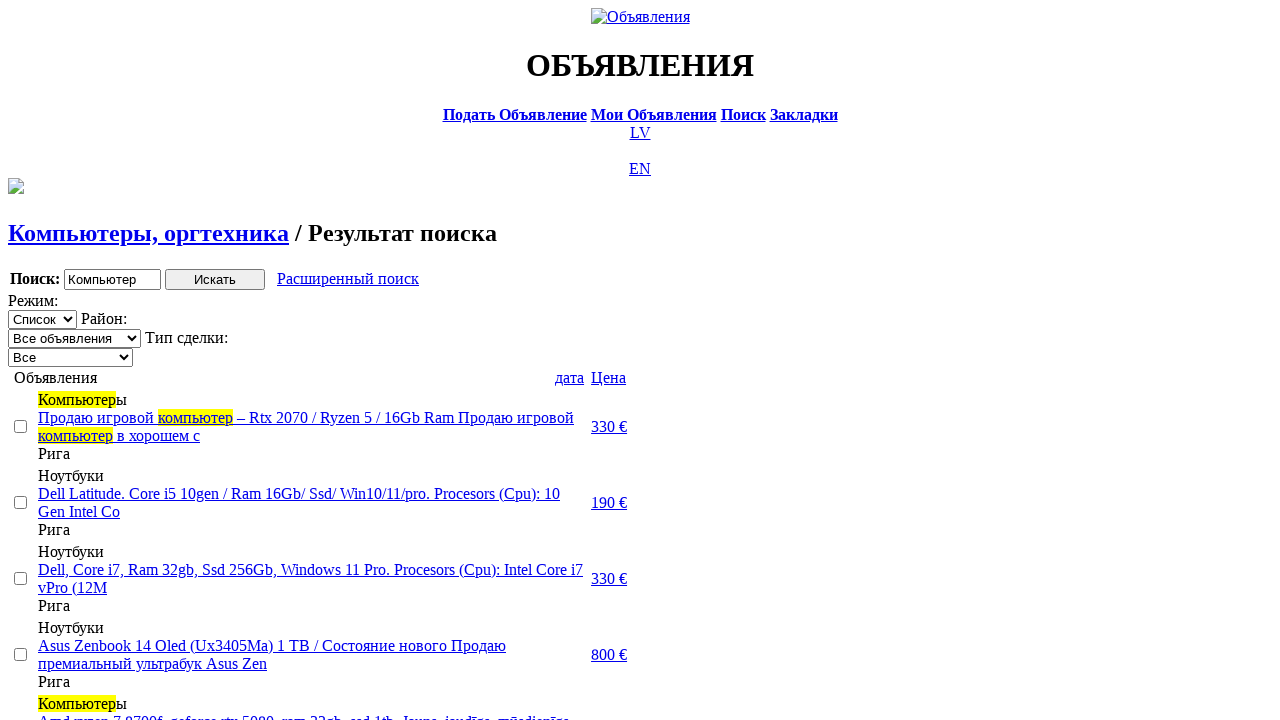

Clicked extended search link at (348, 279) on a.a9a
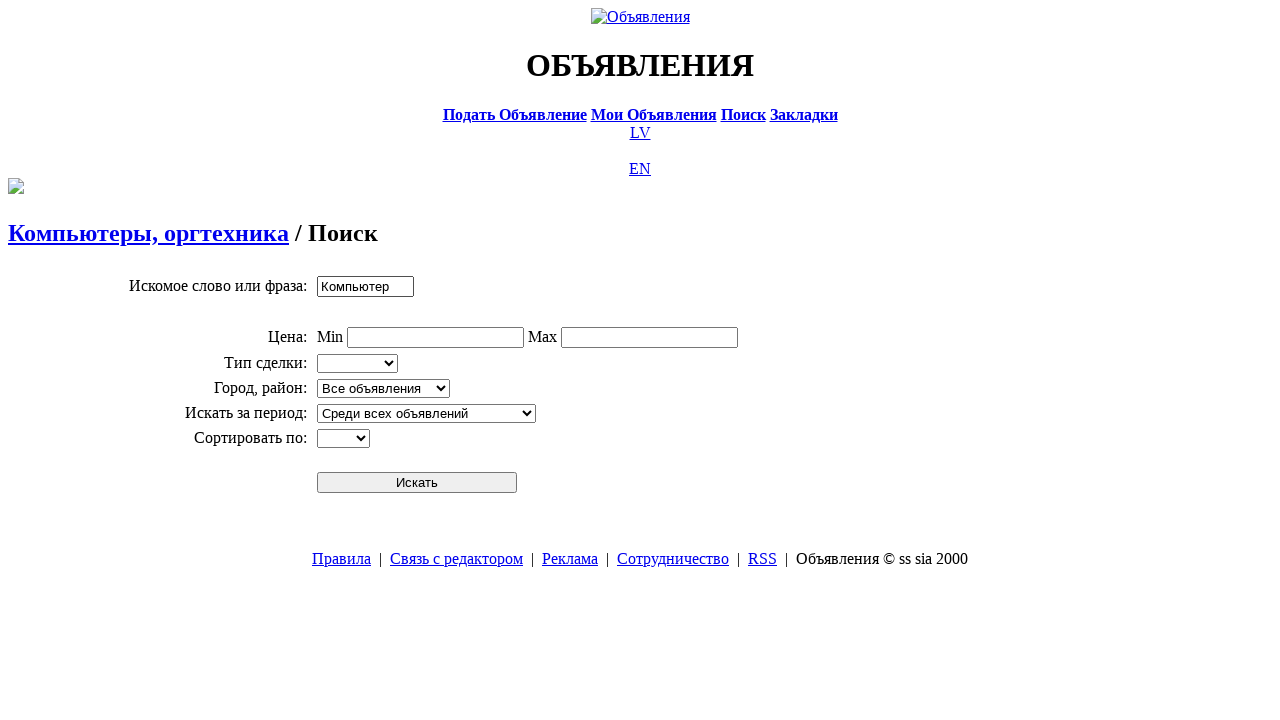

Set minimum price to 0 on input[name='topt[8][min]']
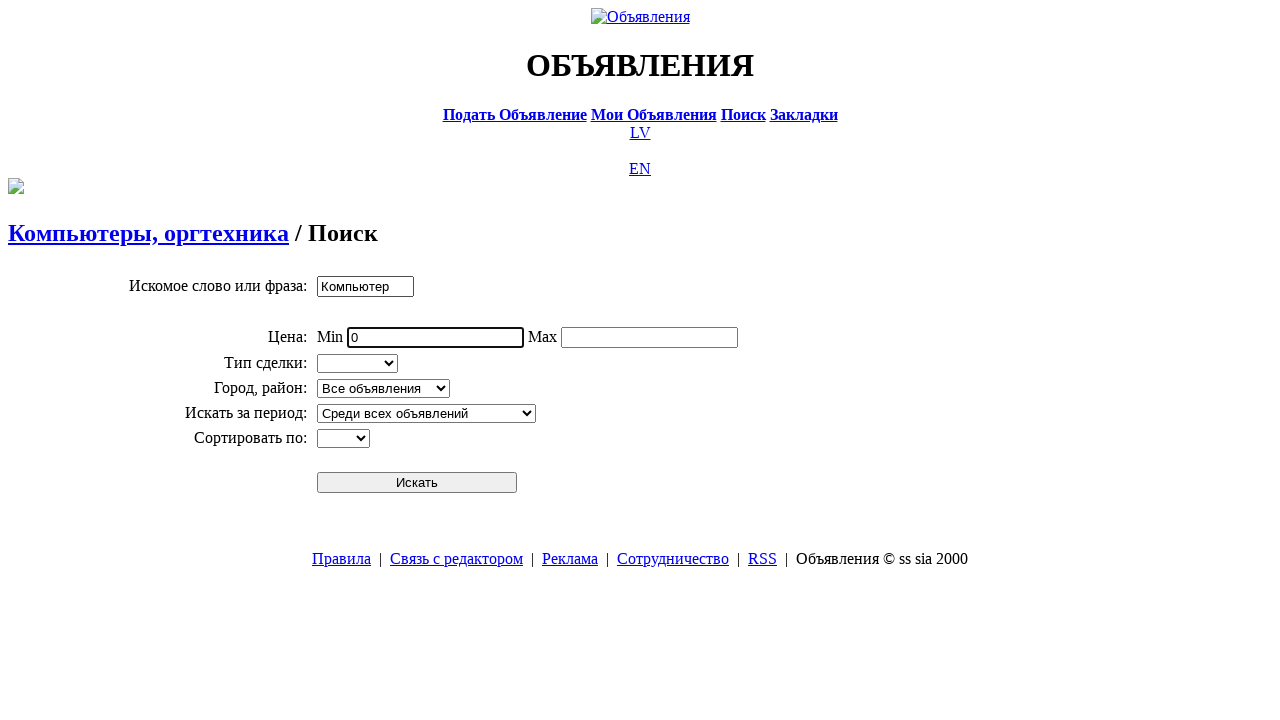

Set maximum price to 300 on input[name='topt[8][max]']
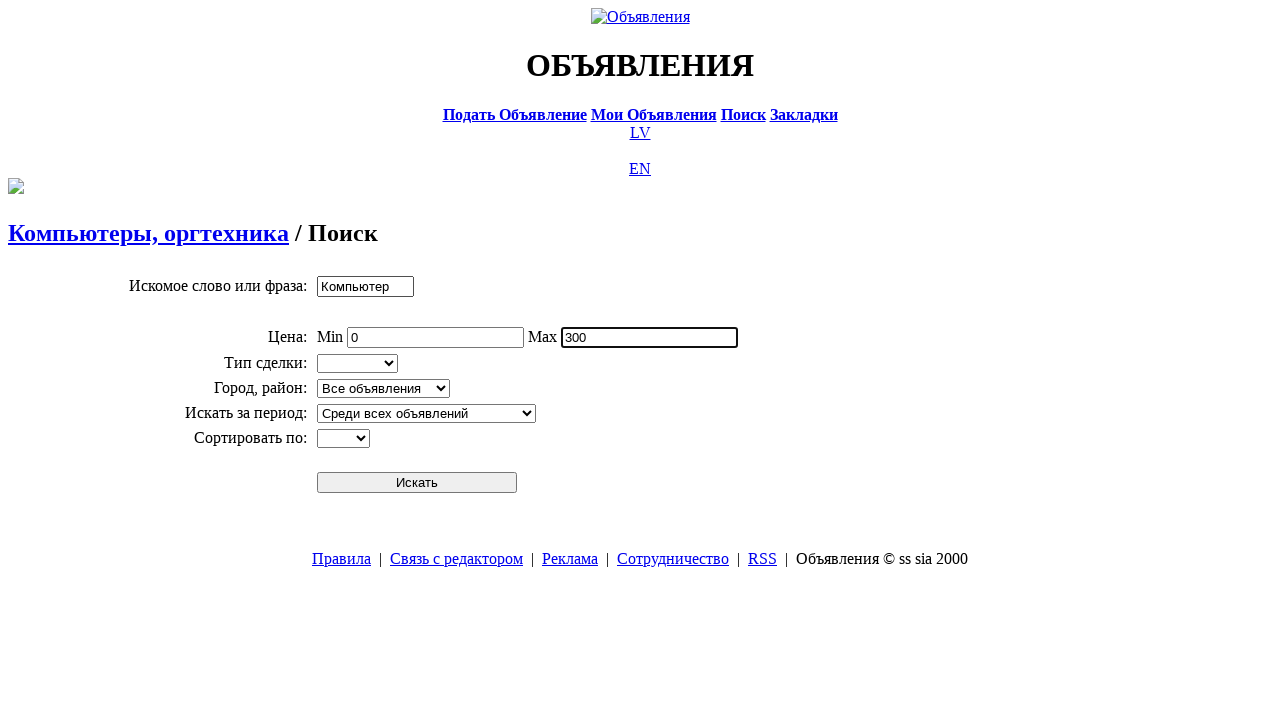

Clicked search button to apply price filters at (417, 482) on #sbtn
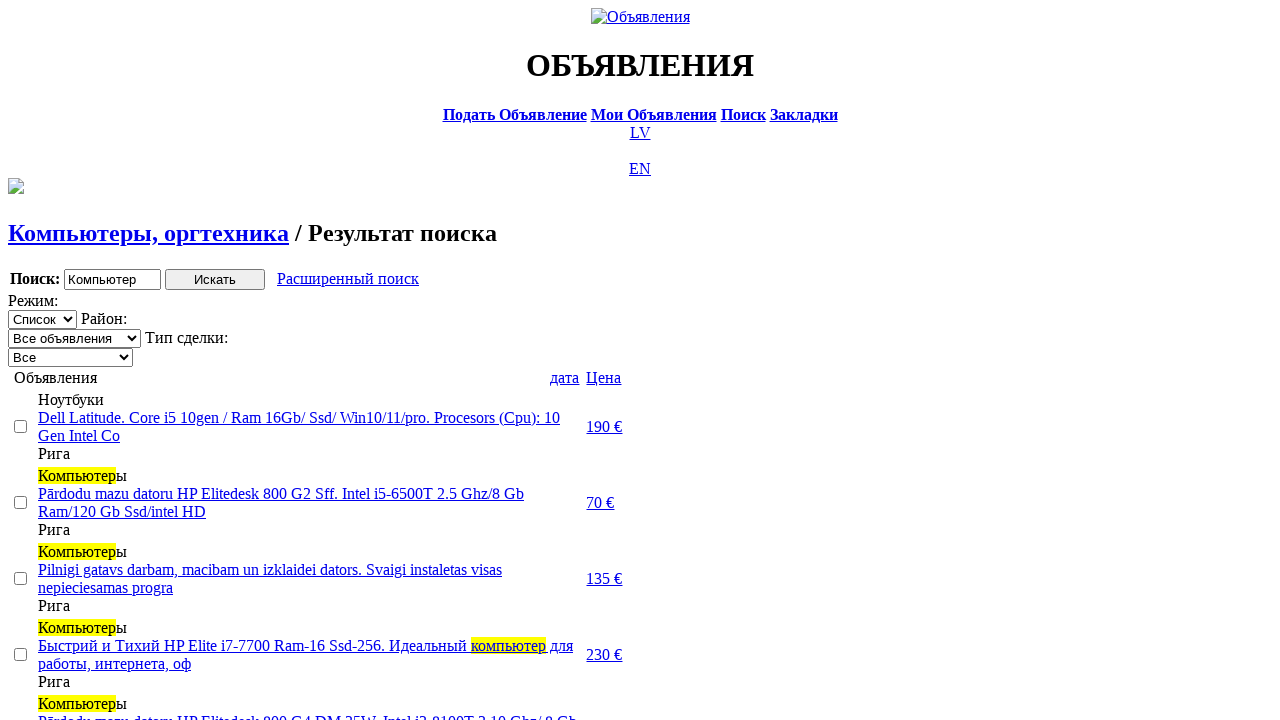

Clicked price column header to sort at (604, 377) on text=Цена
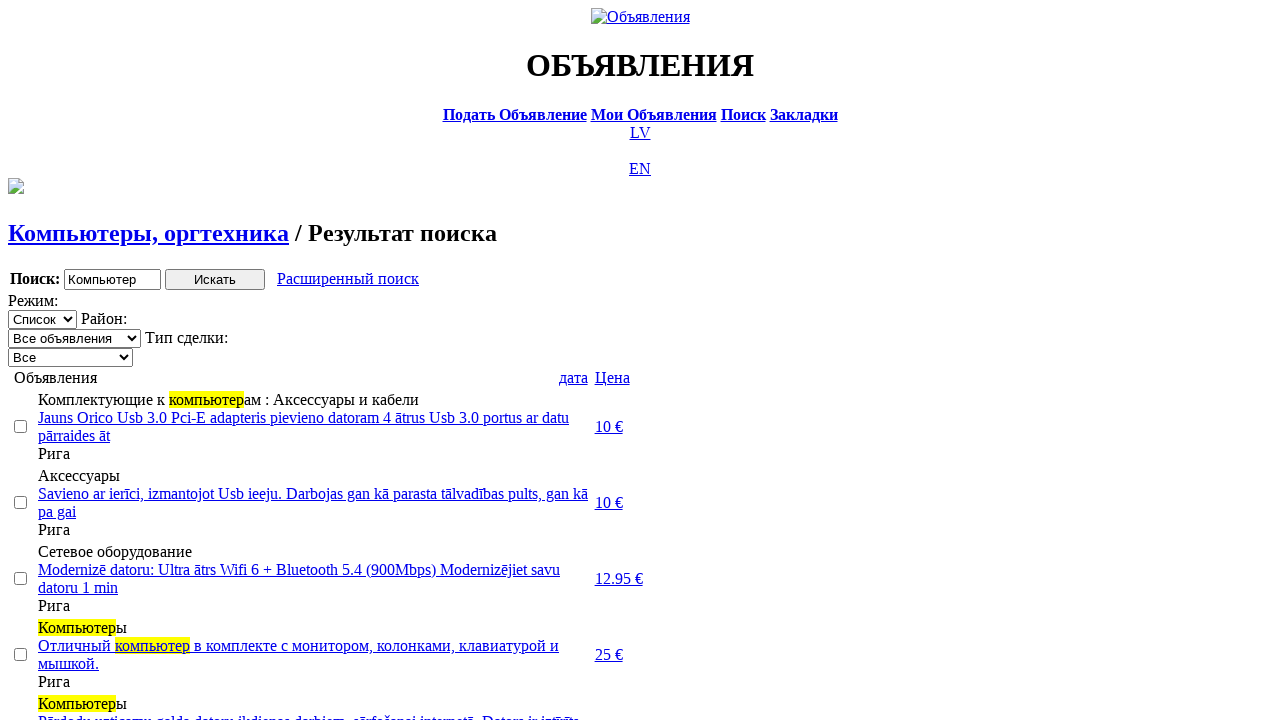

Clicked price column header again to sort descending at (612, 377) on text=Цена
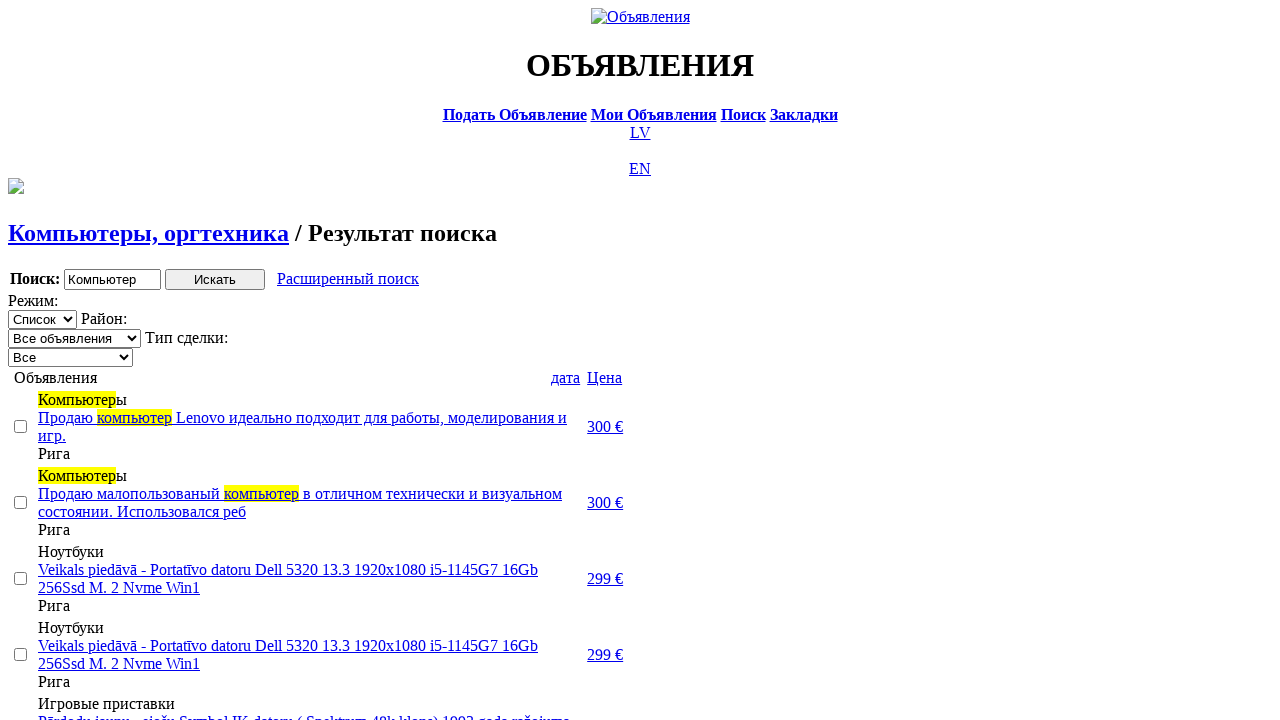

Selected 'Продажа' (Sale) from transaction type filter on .filter_second_line_dv>span:nth-child(3)>select
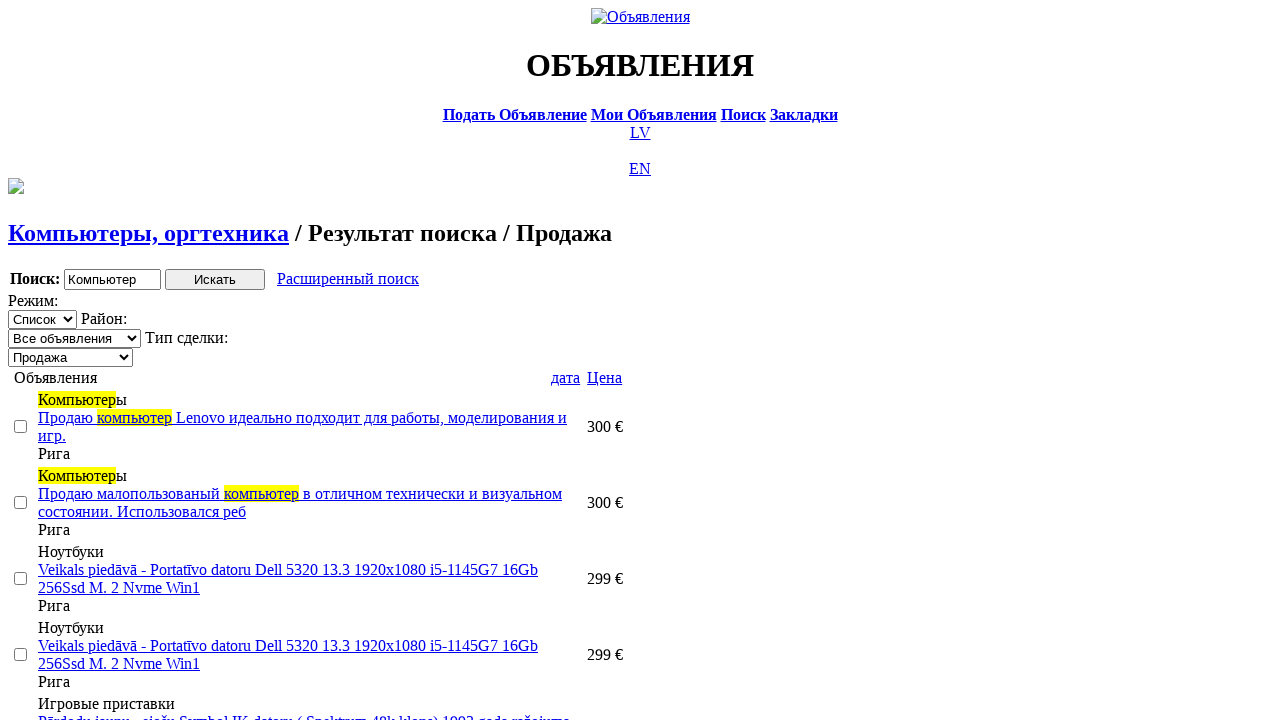

Retrieved all checkboxes from page
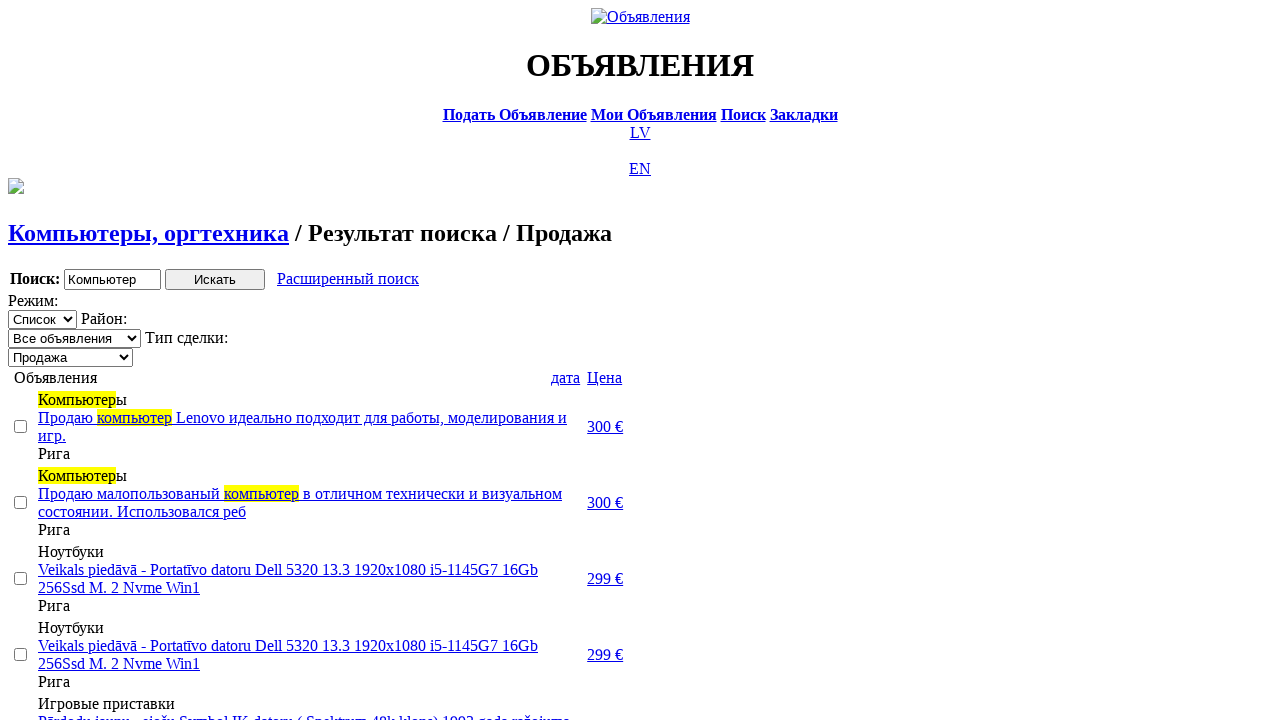

Selected 2nd item checkbox at (20, 502) on [type='checkbox'] >> nth=1
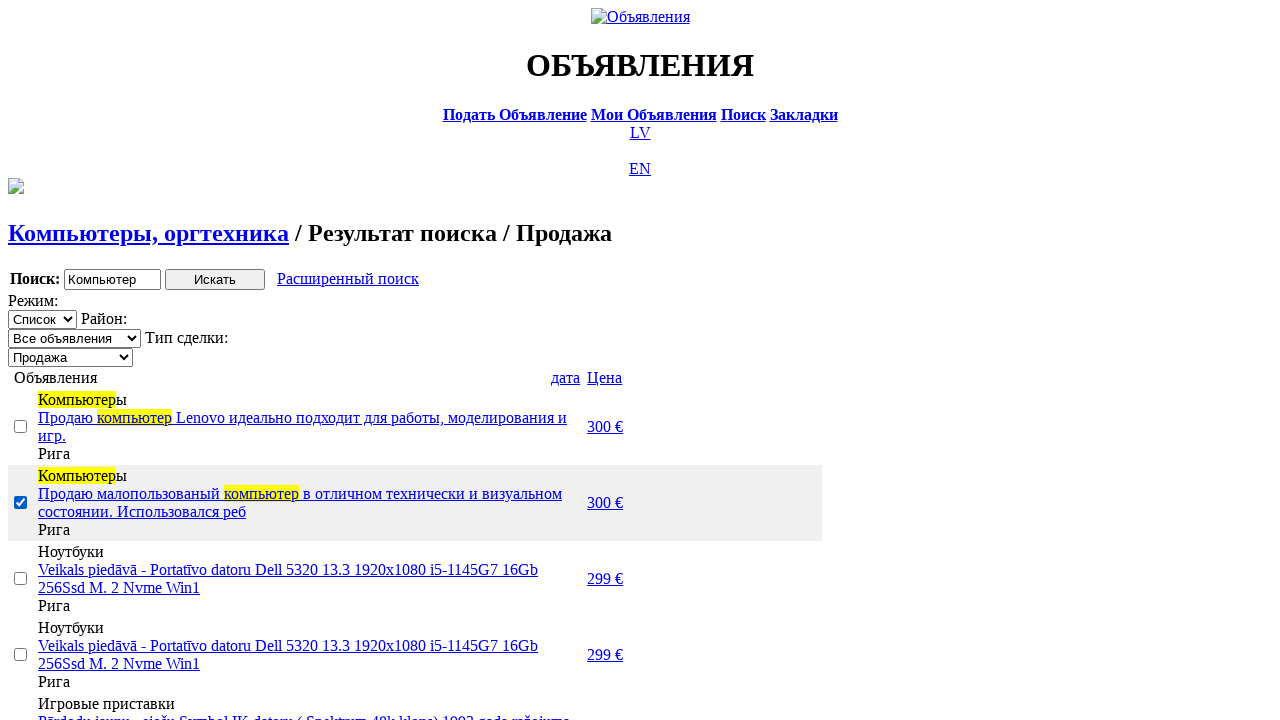

Selected 3rd item checkbox at (20, 578) on [type='checkbox'] >> nth=2
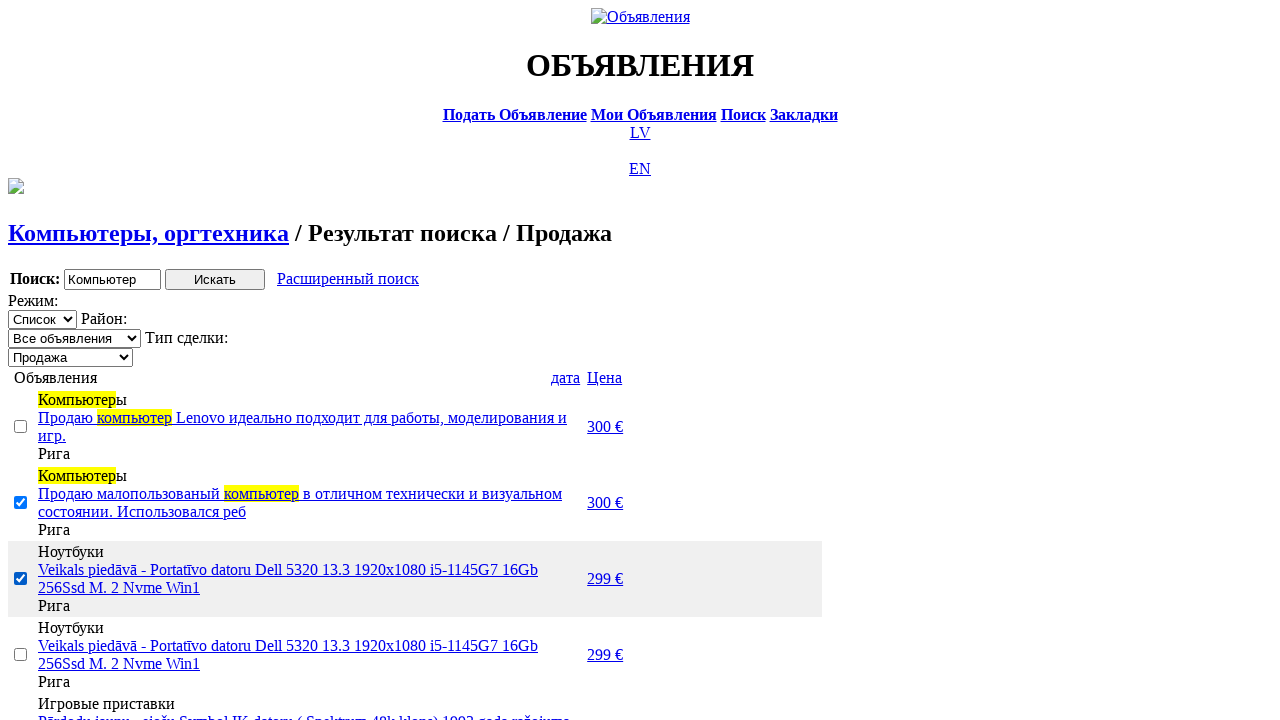

Selected 5th item checkbox at (20, 360) on [type='checkbox'] >> nth=4
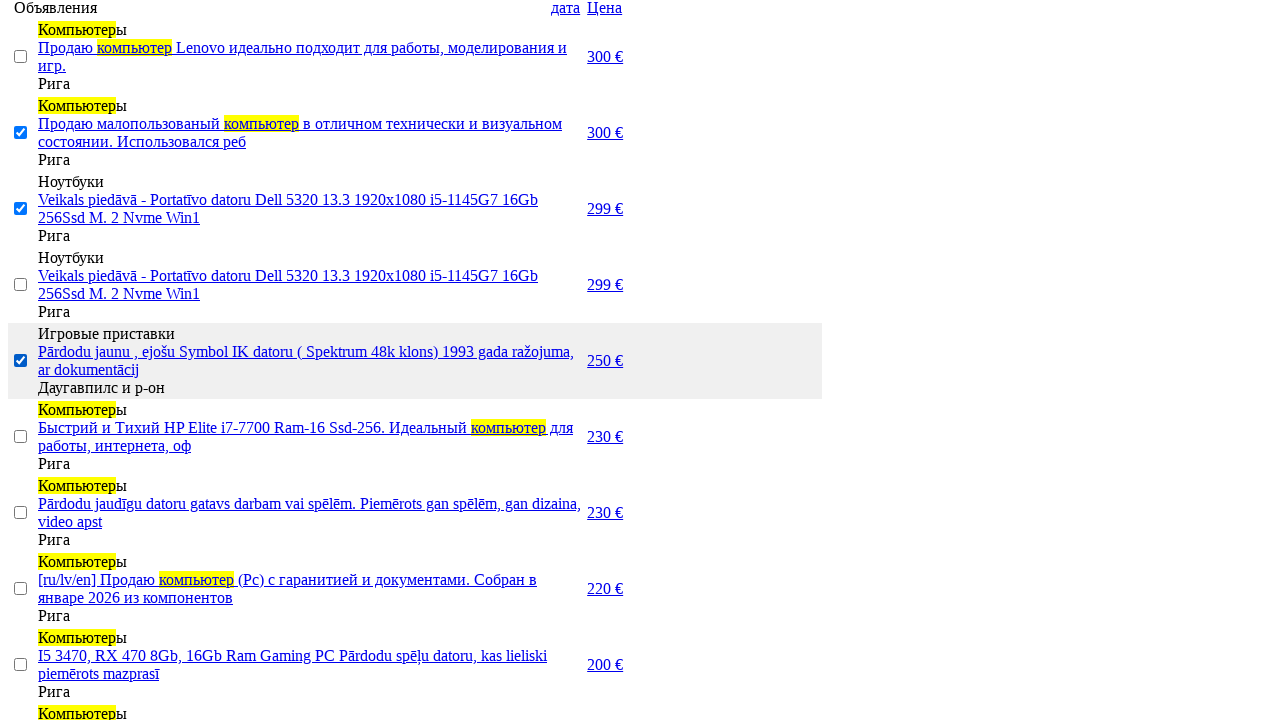

Pressed End key to scroll to bottom of page
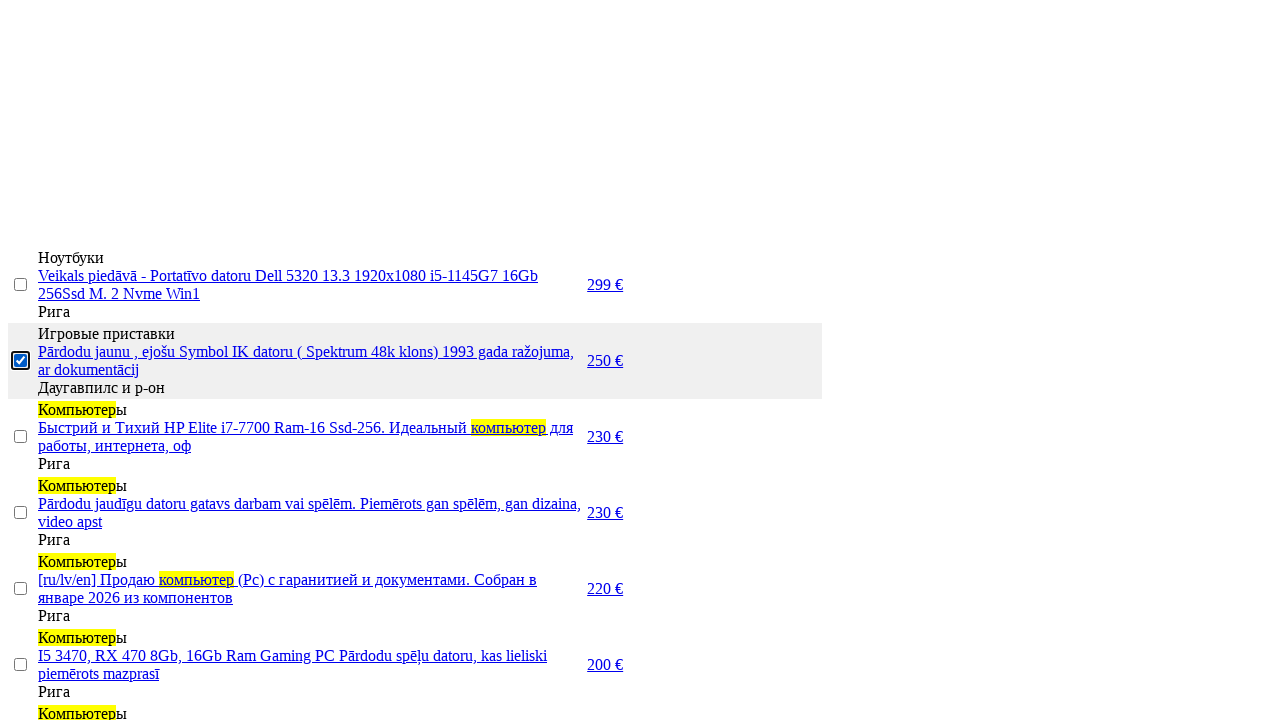

Waited for 'show selected' button to be visible
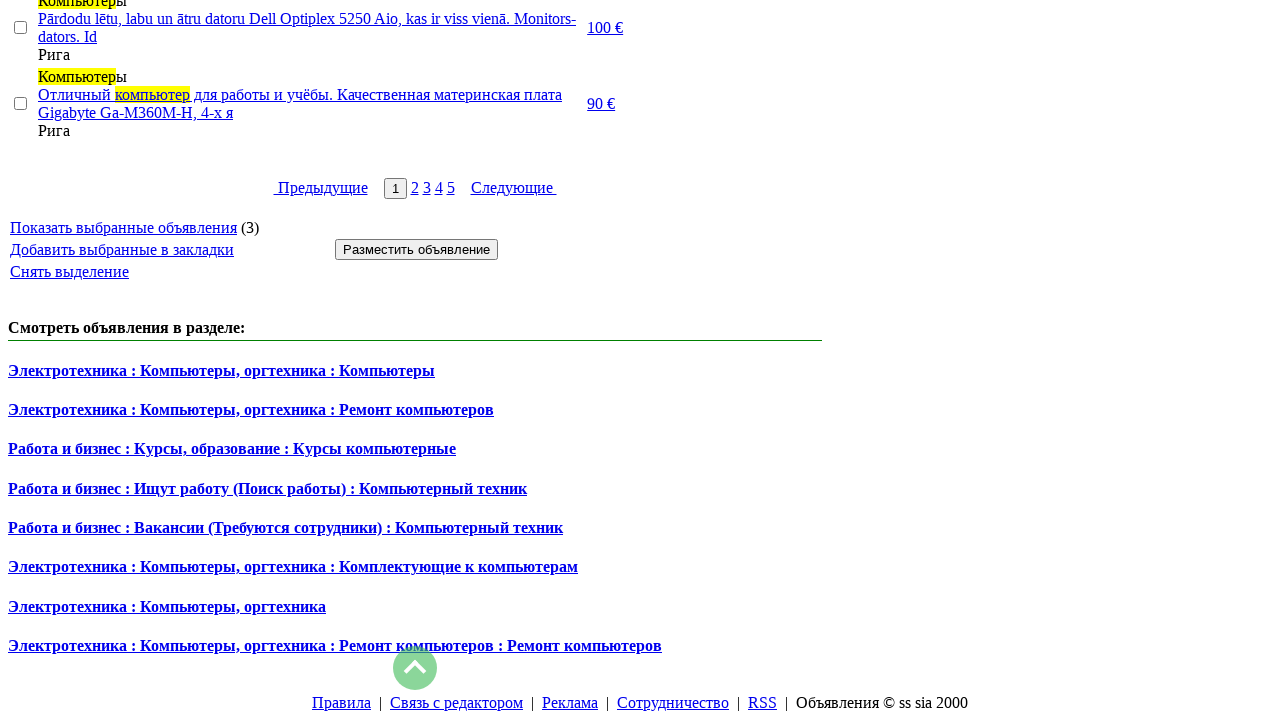

Clicked 'show selected' button to display 3 selected ads at (124, 227) on #show_selected_a
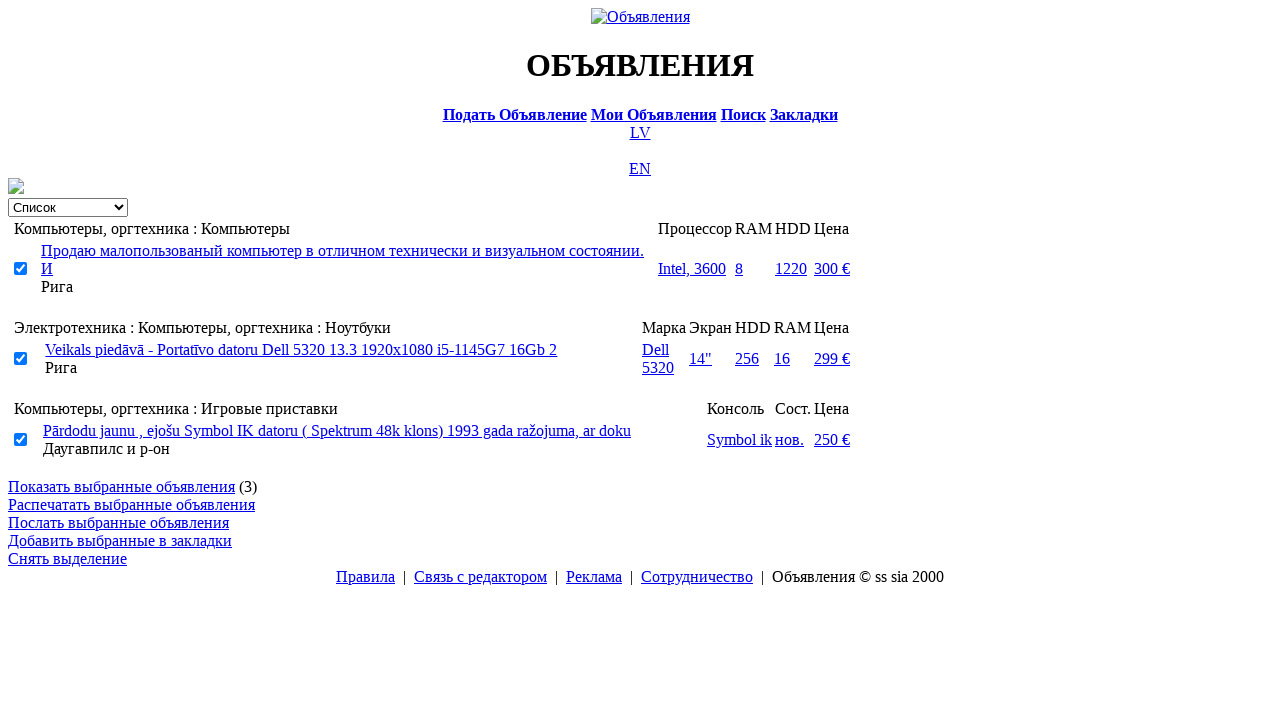

Verified that selected items are displayed with checkboxes visible
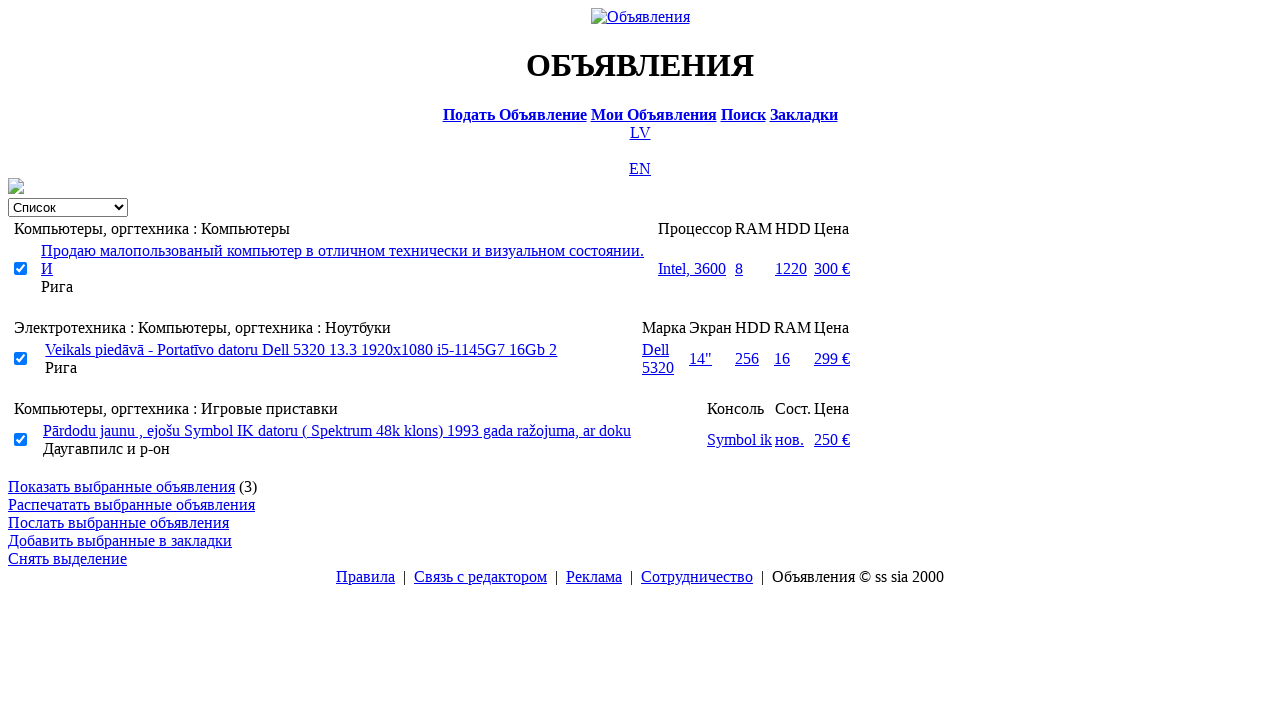

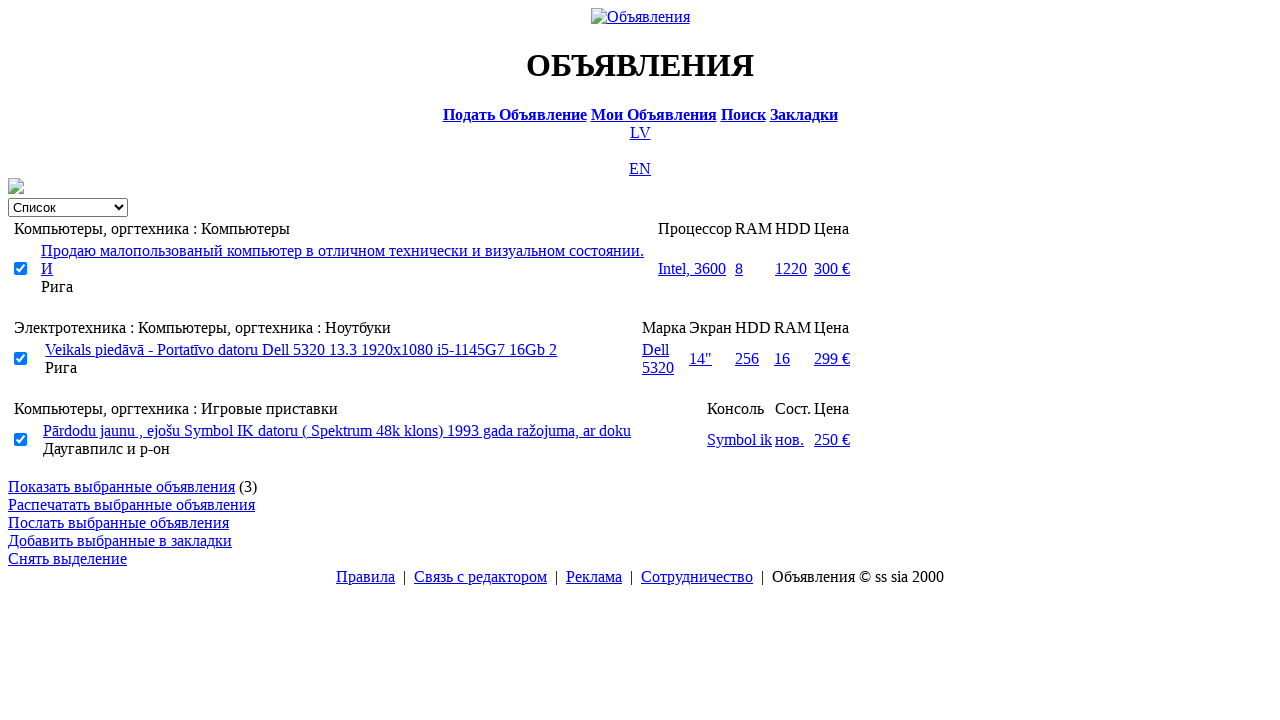